Tests a registration form on a Selenium practice page by clicking a button to reveal the form, filling in login credentials, checking agreement checkbox, and submitting the registration

Starting URL: https://victoretc.github.io/selenium_waits/

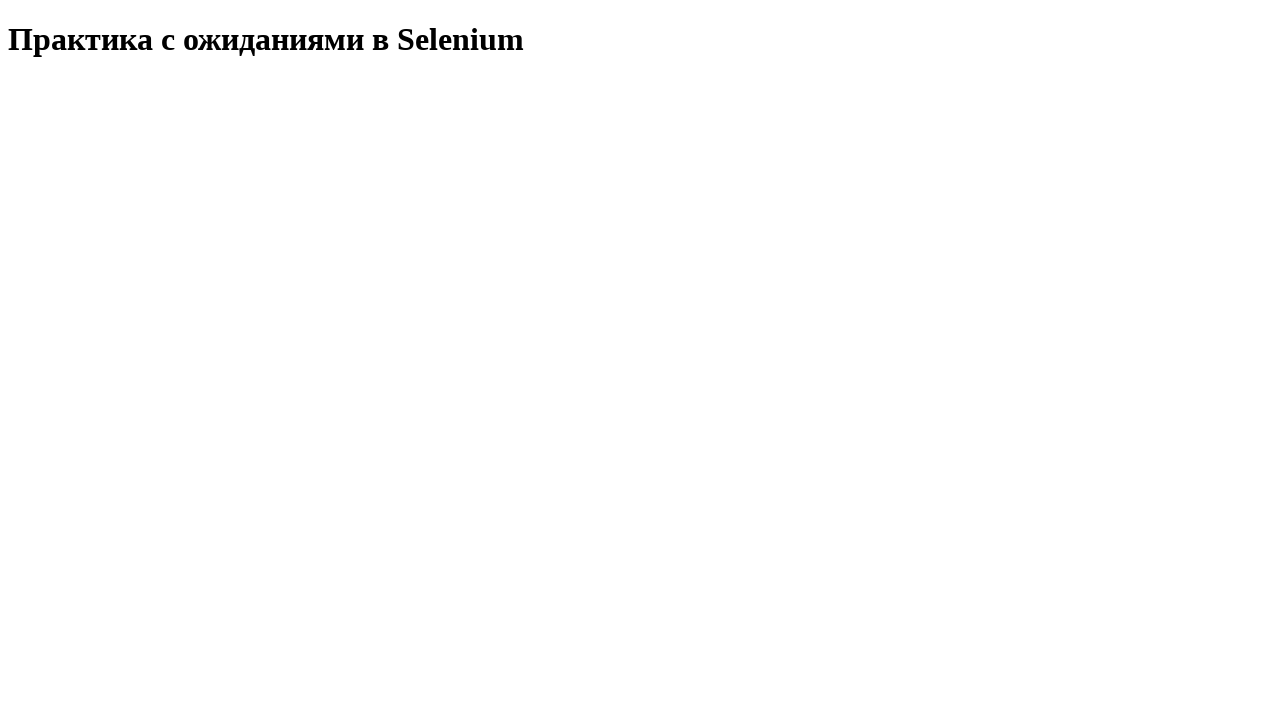

Waited for 'Начать тестирование' button to become visible
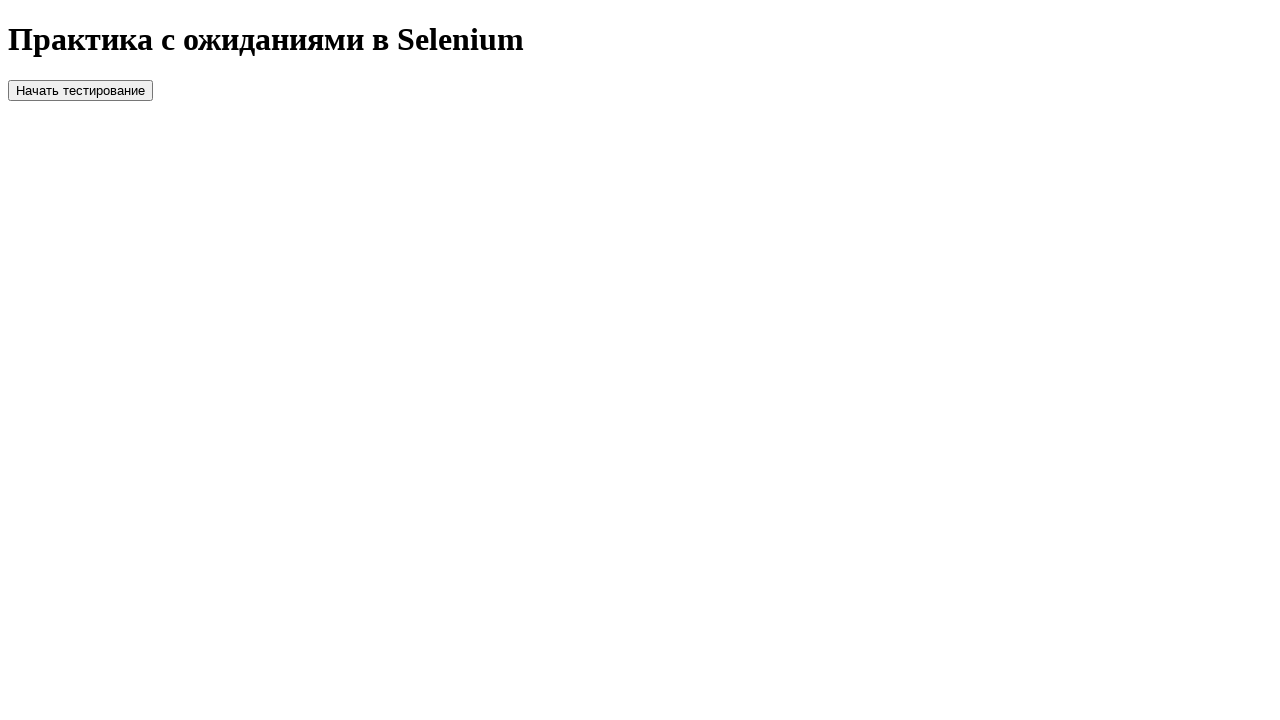

Clicked 'Начать тестирование' button to reveal registration form at (80, 90) on xpath=//button[text()='Начать тестирование']
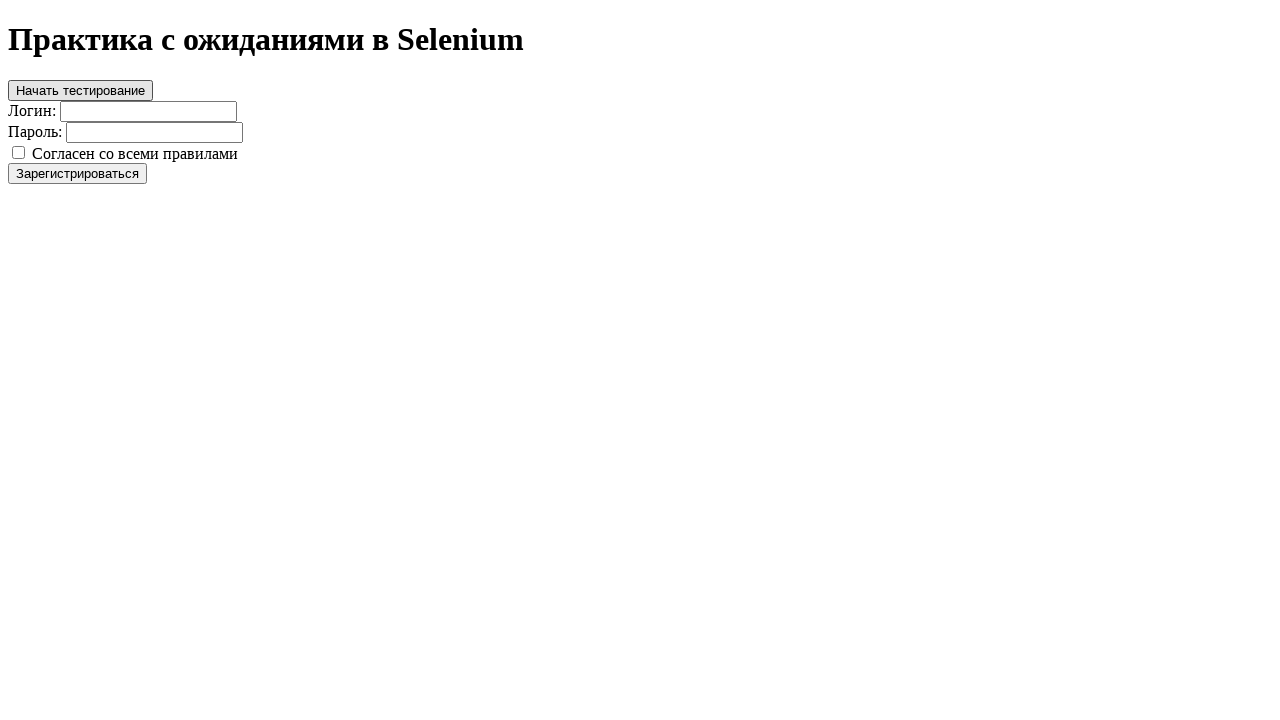

Filled login field with 'm-nariman' on #login
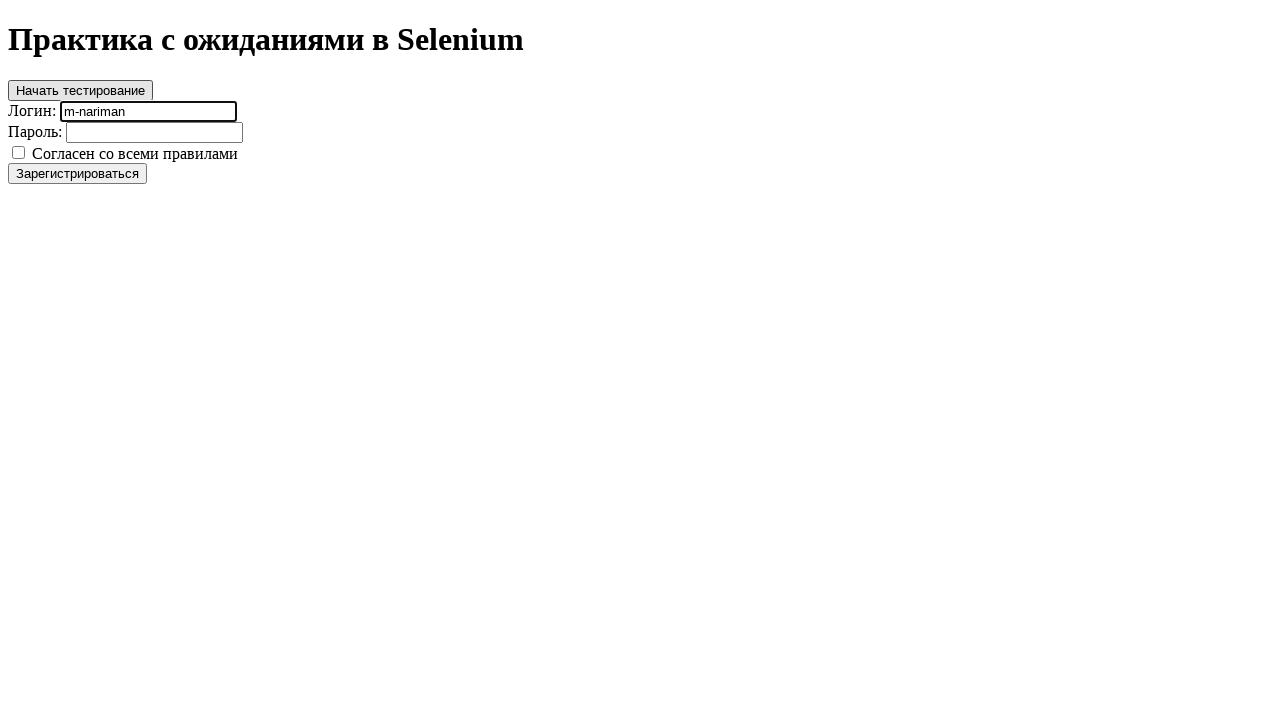

Filled password field with '19031983' on #password
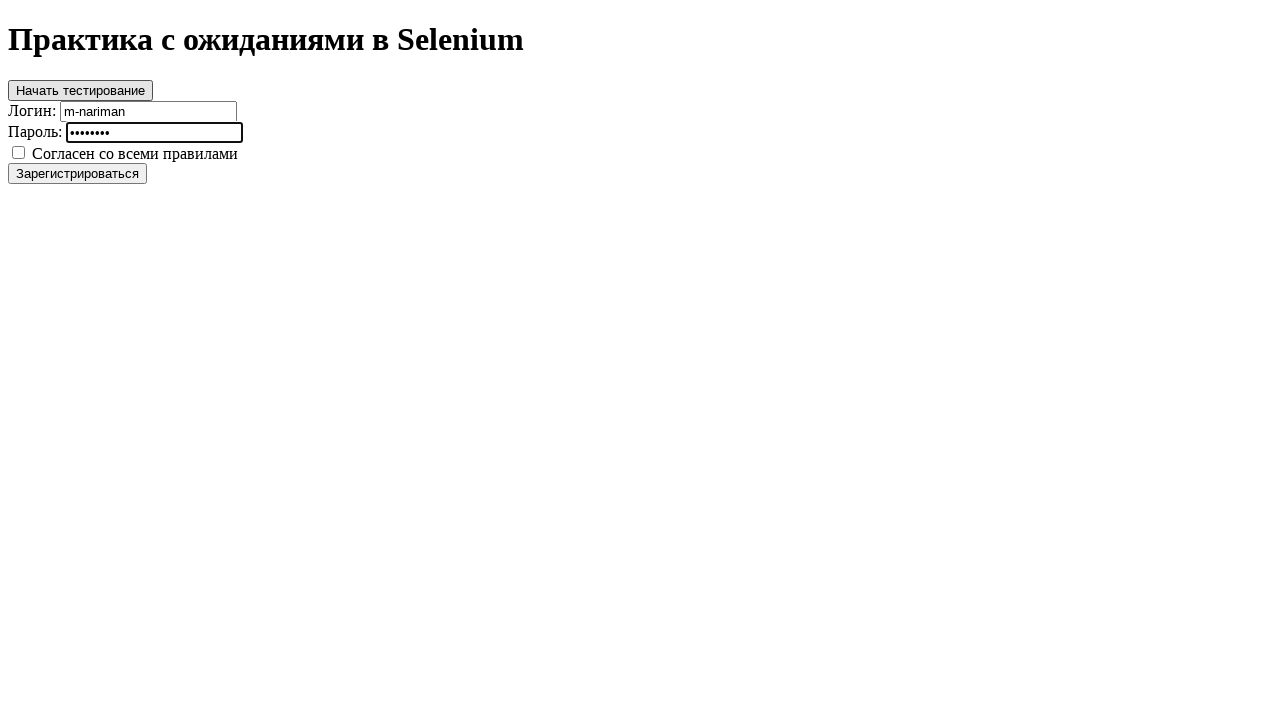

Checked the agreement checkbox at (18, 152) on #agree
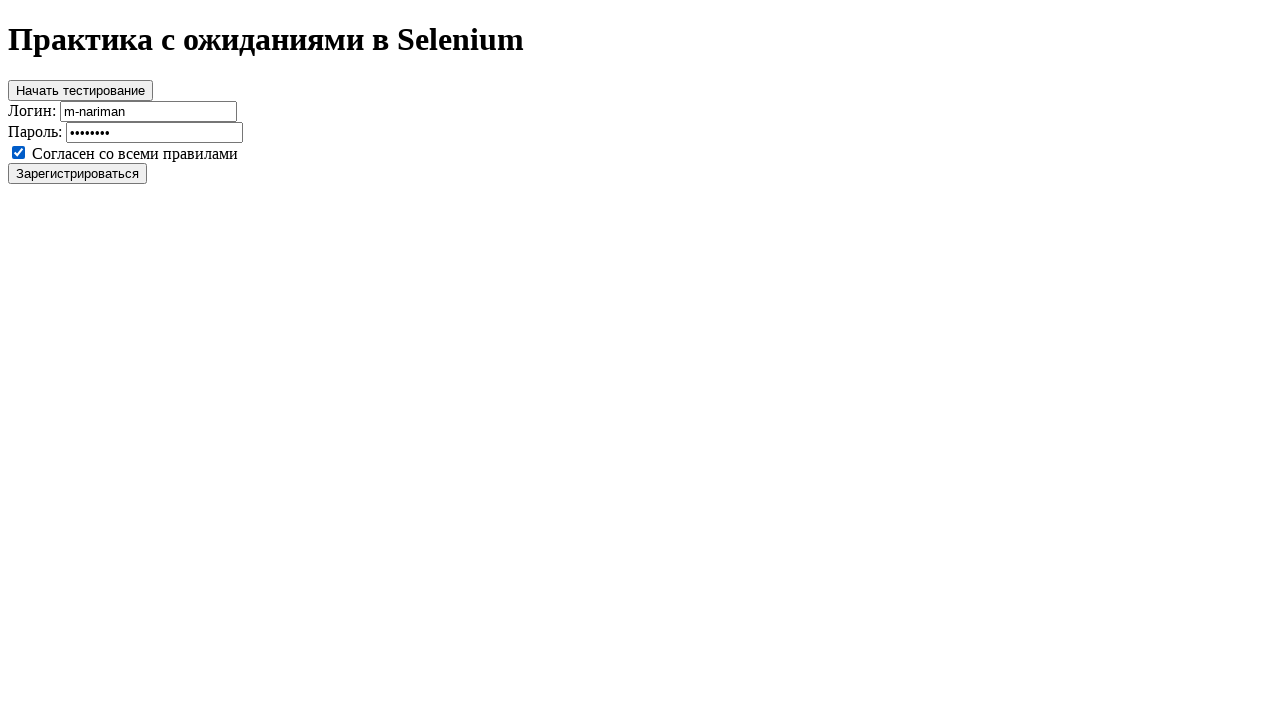

Clicked register button to submit registration at (78, 173) on #register
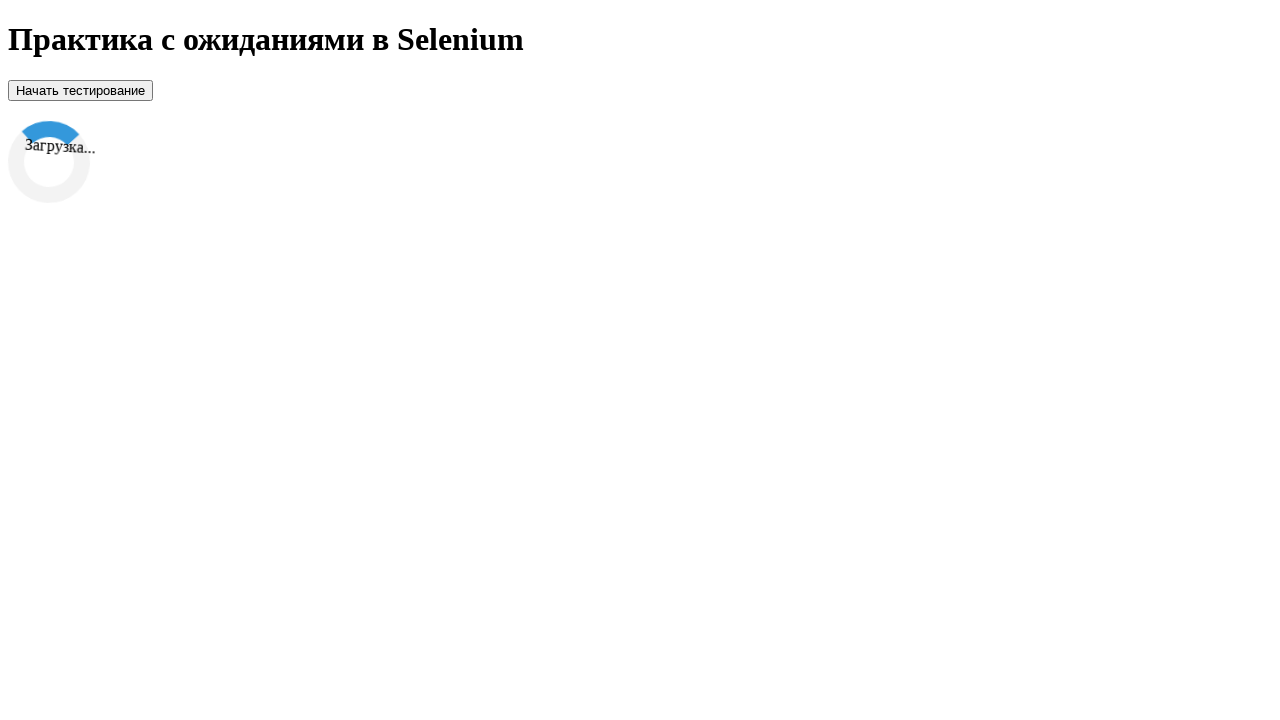

Loading message disappeared
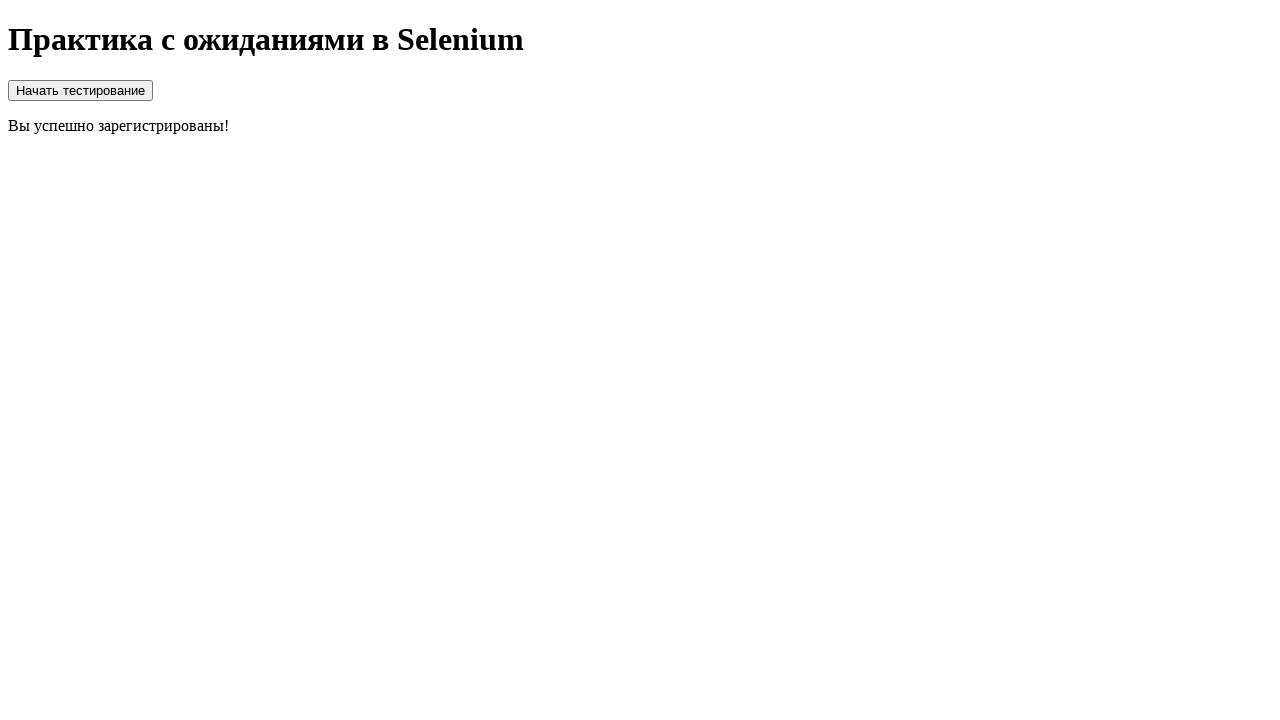

Success message 'Вы успешно зарегистрированы!' appeared on page
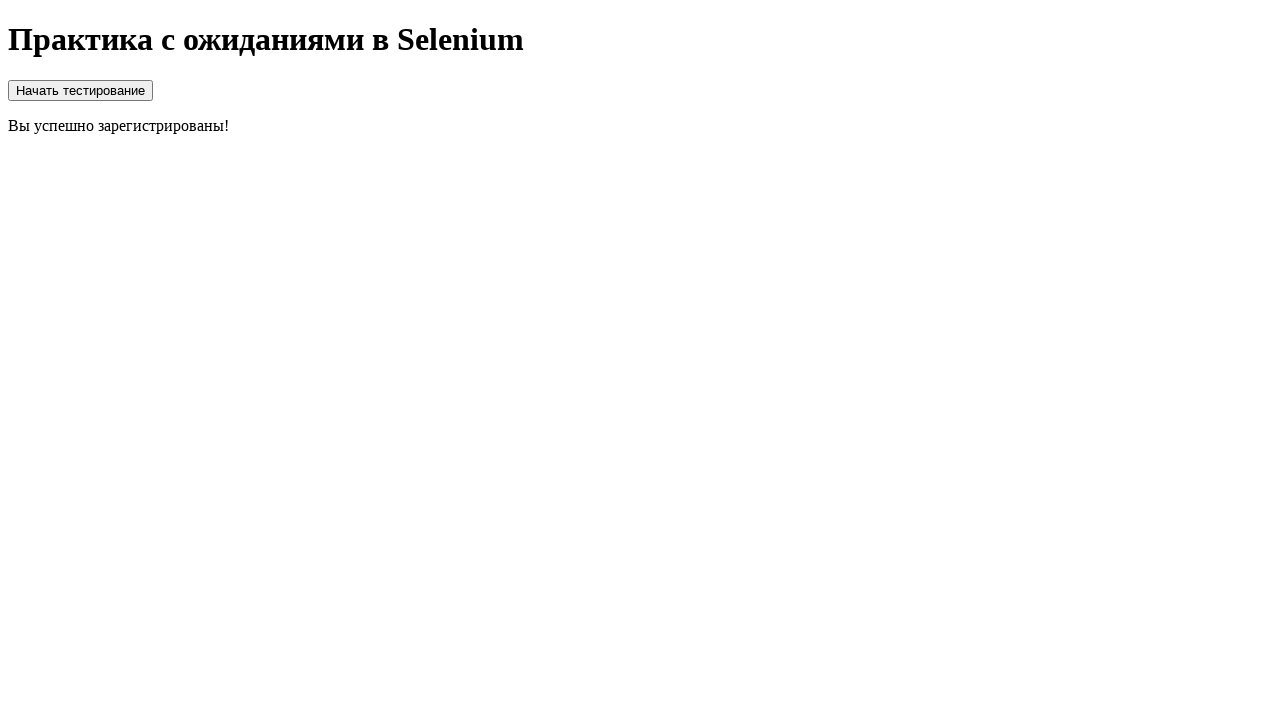

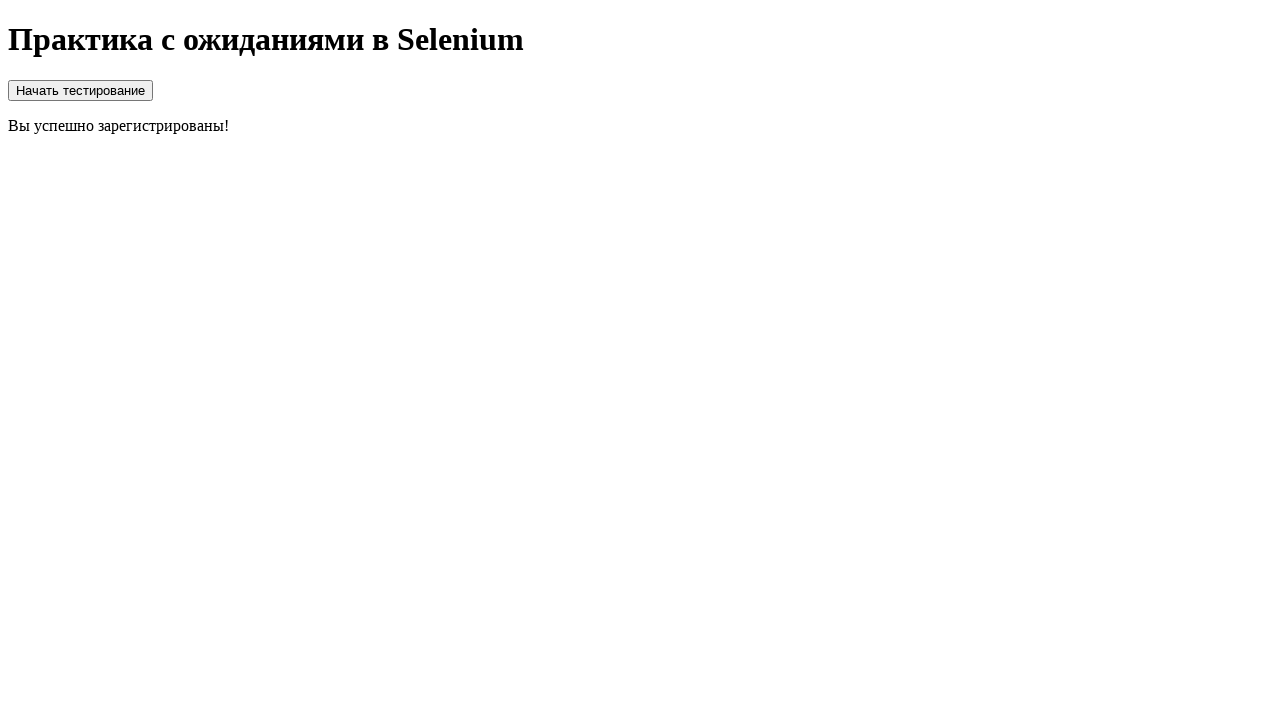